A more resilient approach to switching between multiple browser windows, storing window handles before clicking the link, then identifying the new window by comparing handles and verifying page titles.

Starting URL: http://the-internet.herokuapp.com/windows

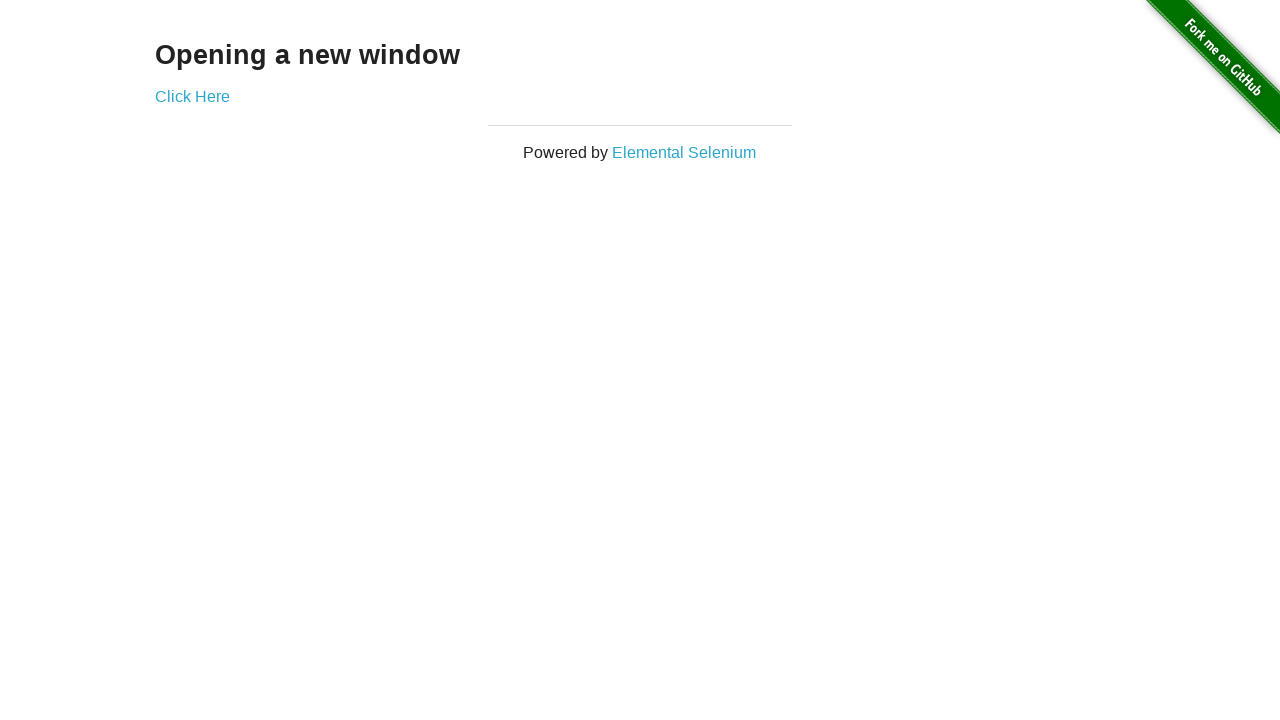

Stored reference to the first page
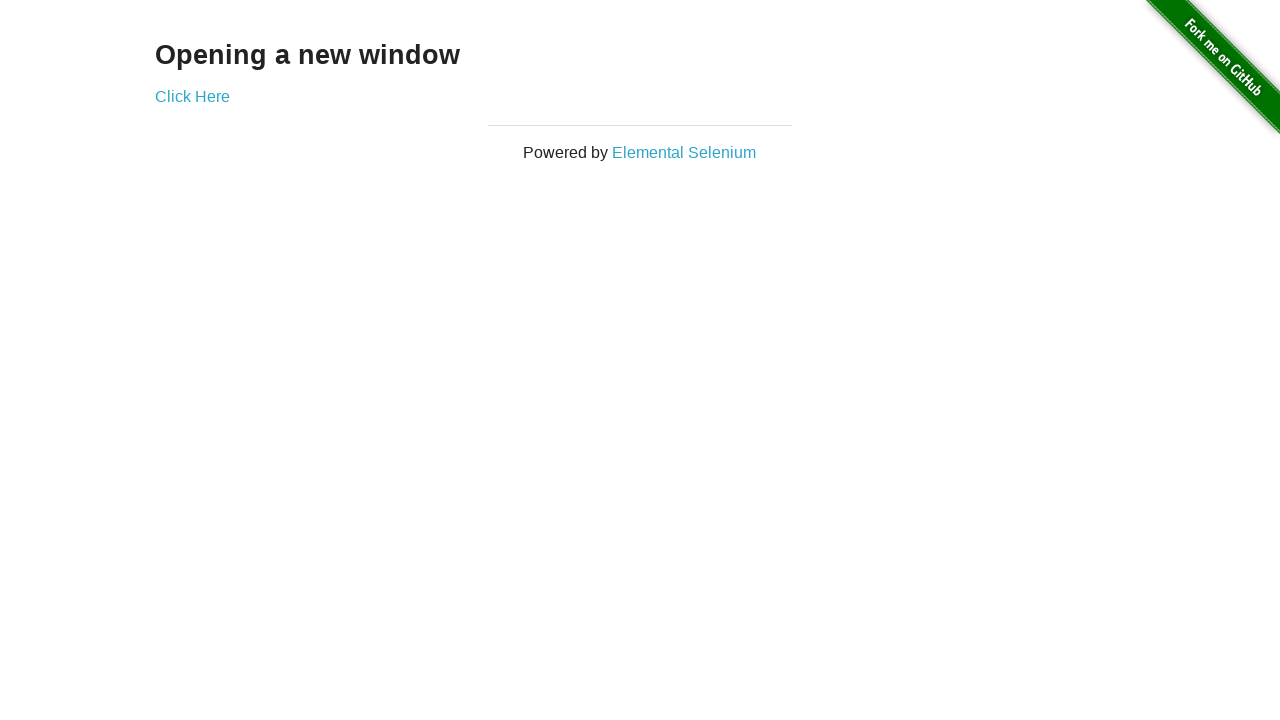

Clicked link to open new window at (192, 96) on .example a
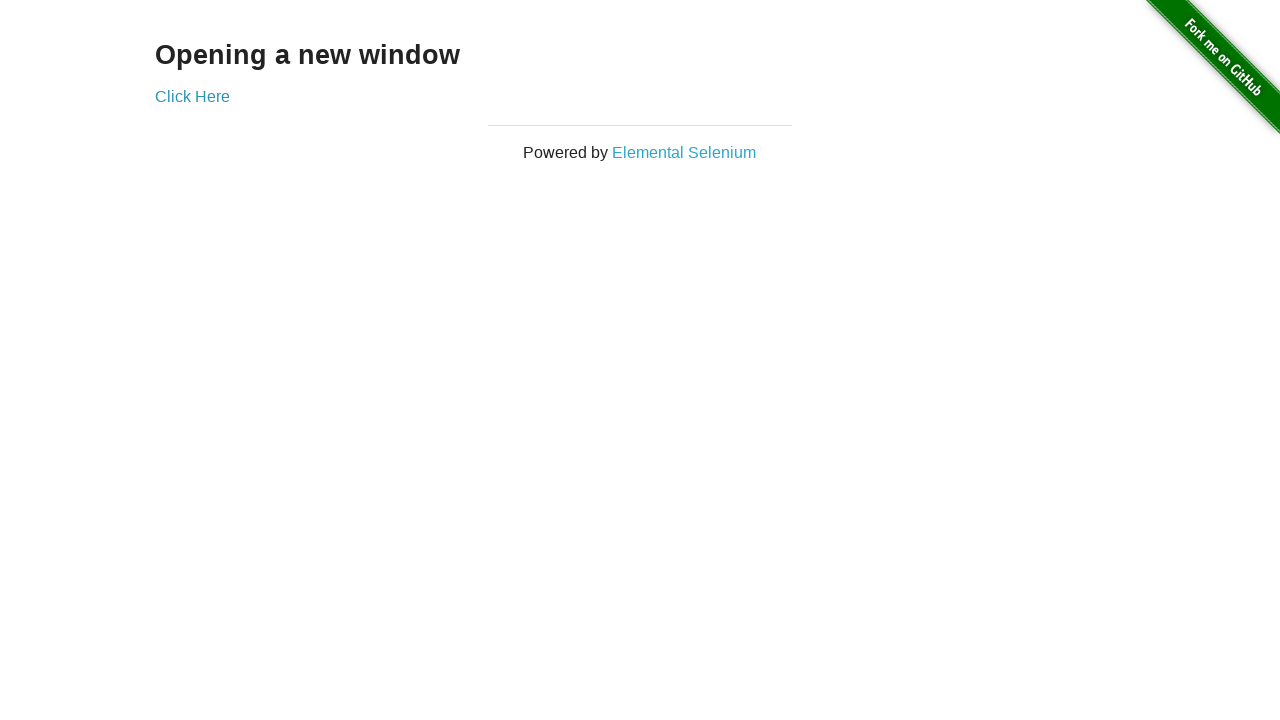

Captured new page from context
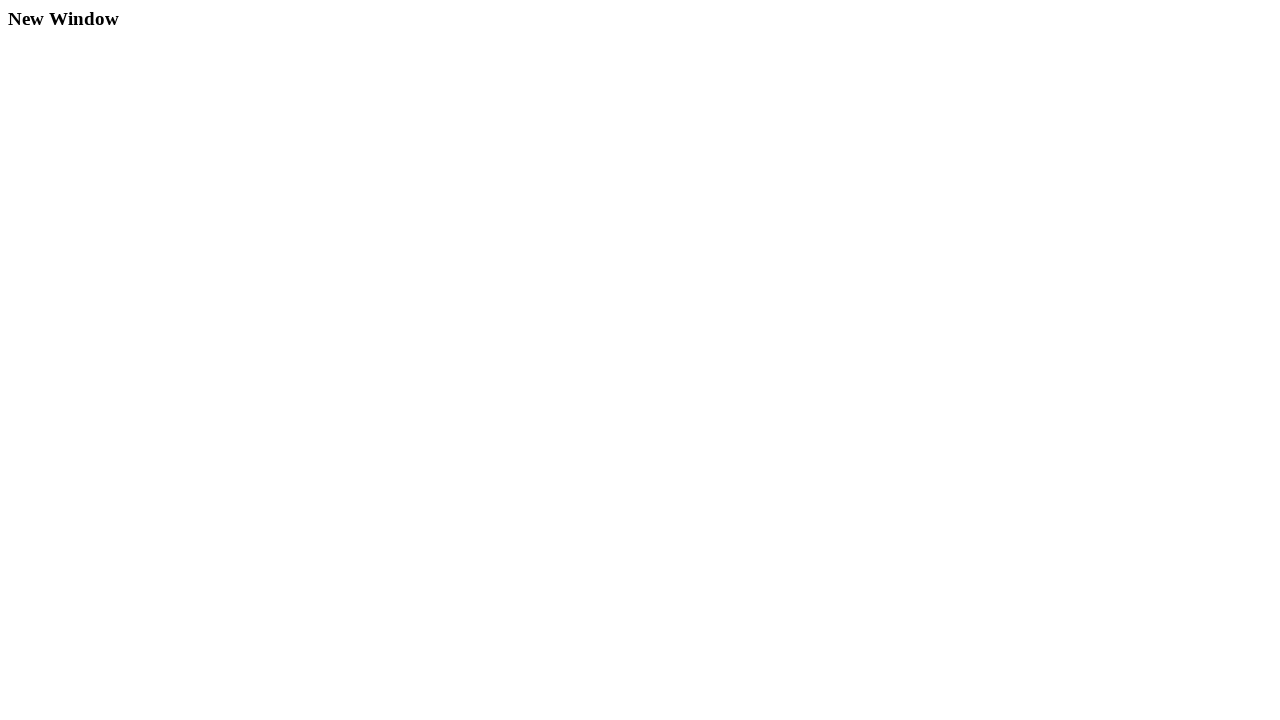

New page loaded successfully
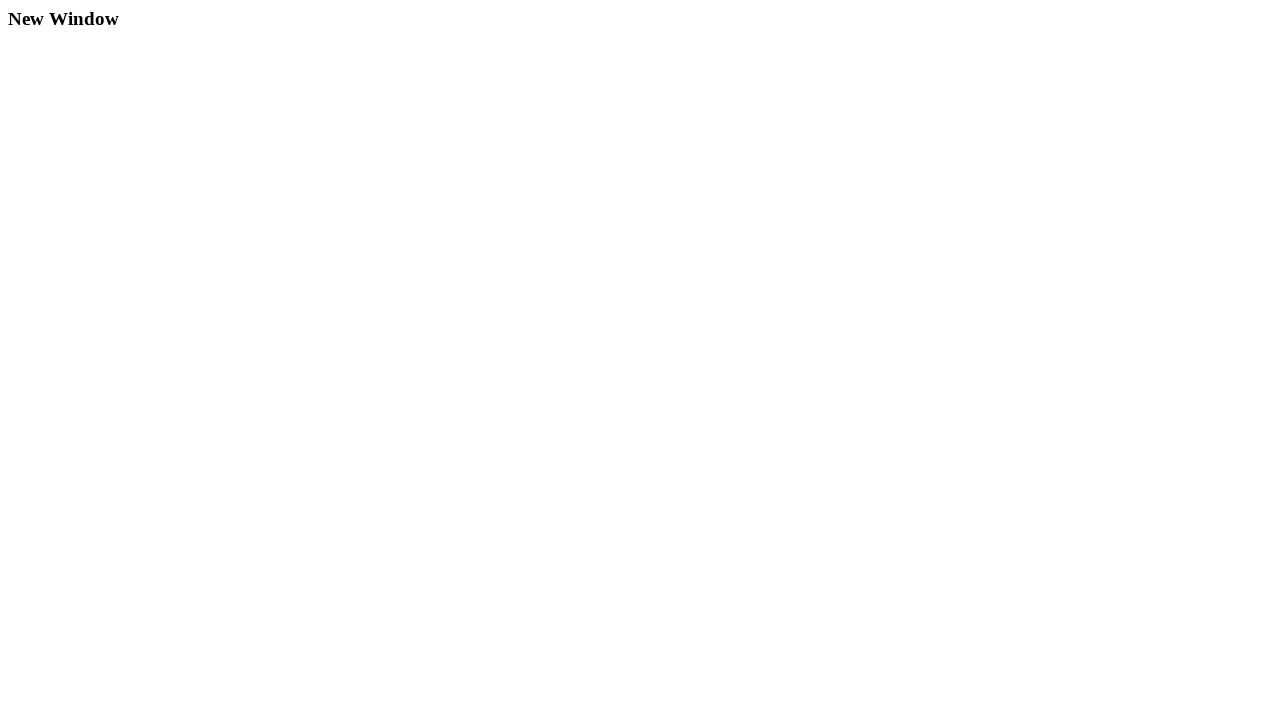

Verified first window title is not 'New Window' (actual: 'The Internet')
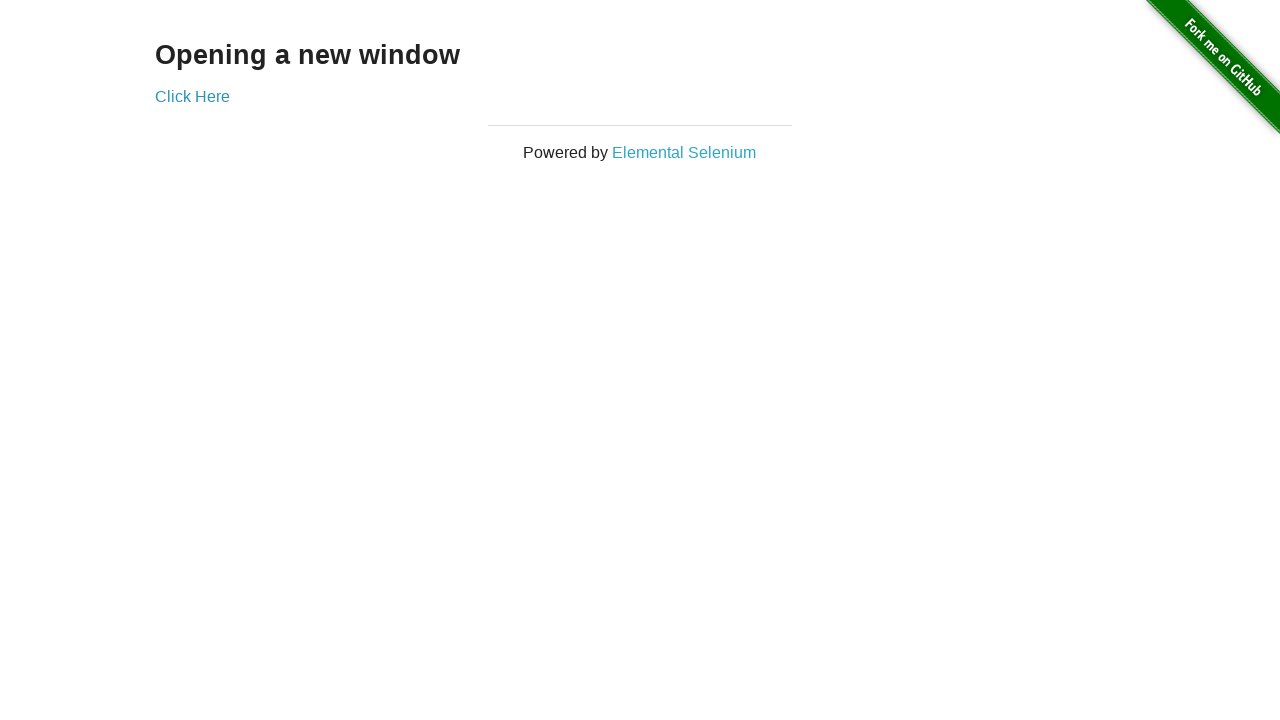

Verified new window title is 'New Window' (actual: 'New Window')
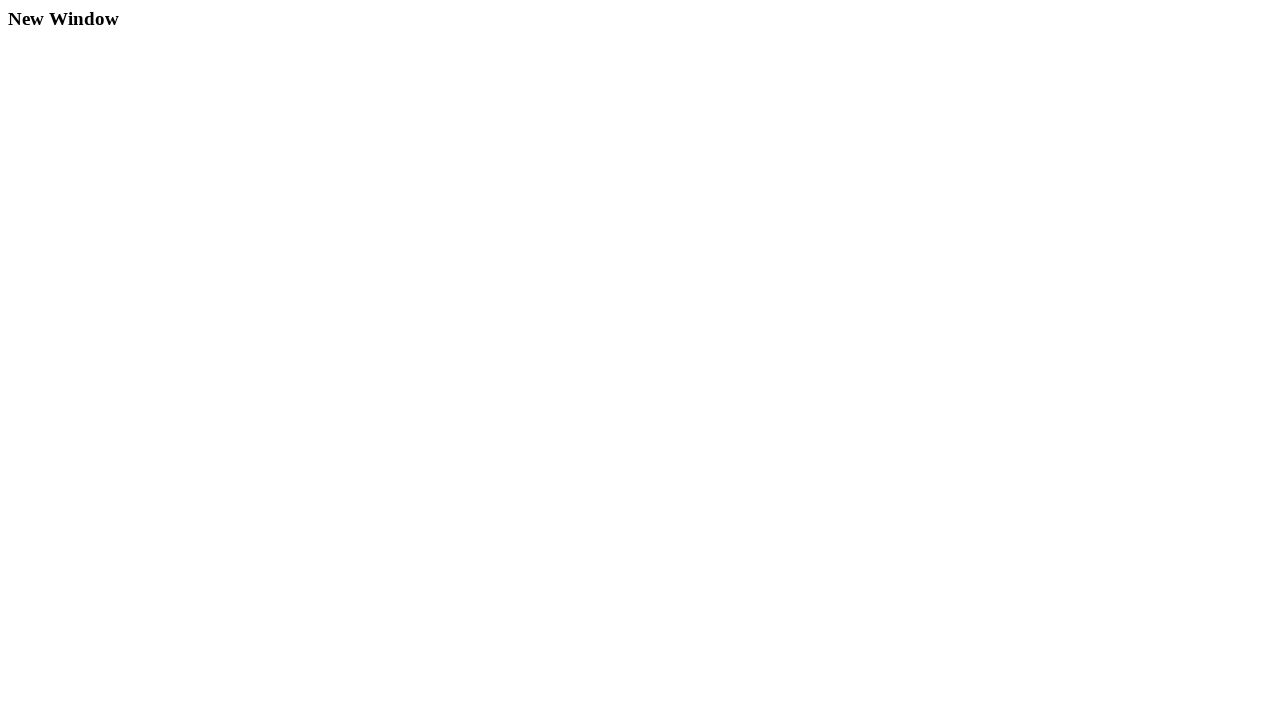

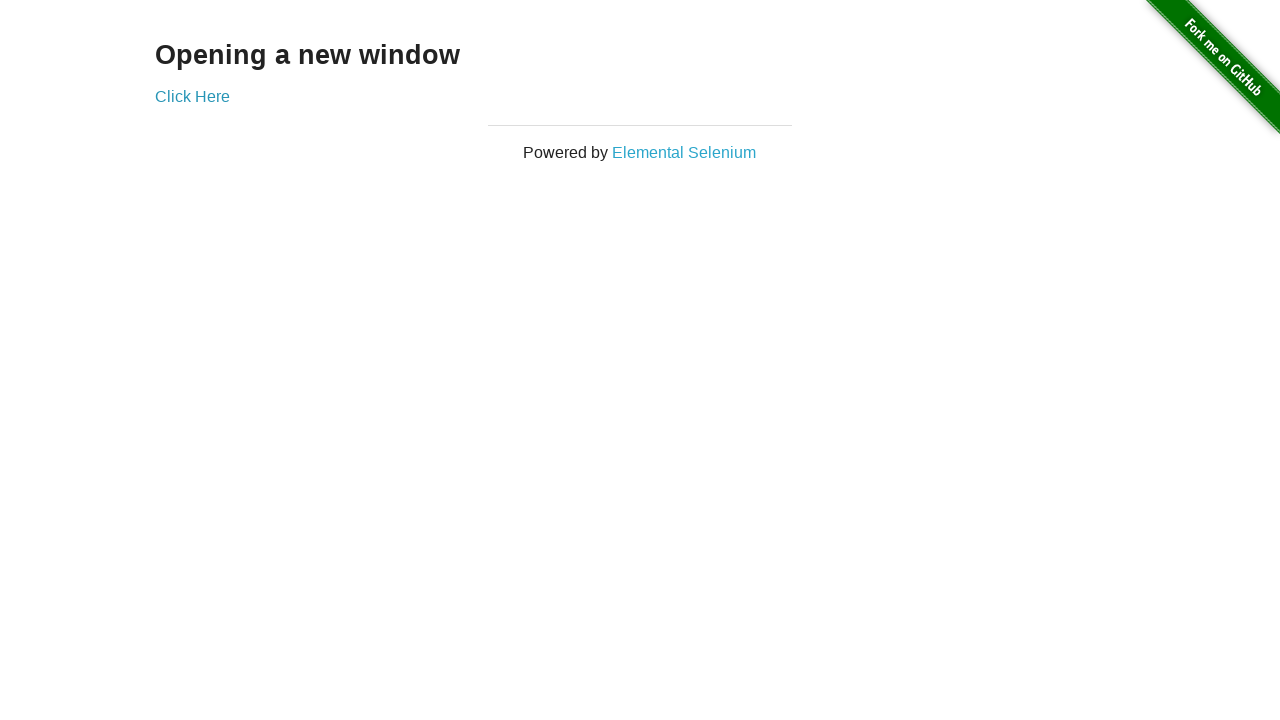